Tests that the login form fields (email and password inputs) are present with correct placeholders

Starting URL: http://speak-ukrainian.eastus2.cloudapp.azure.com/dev/

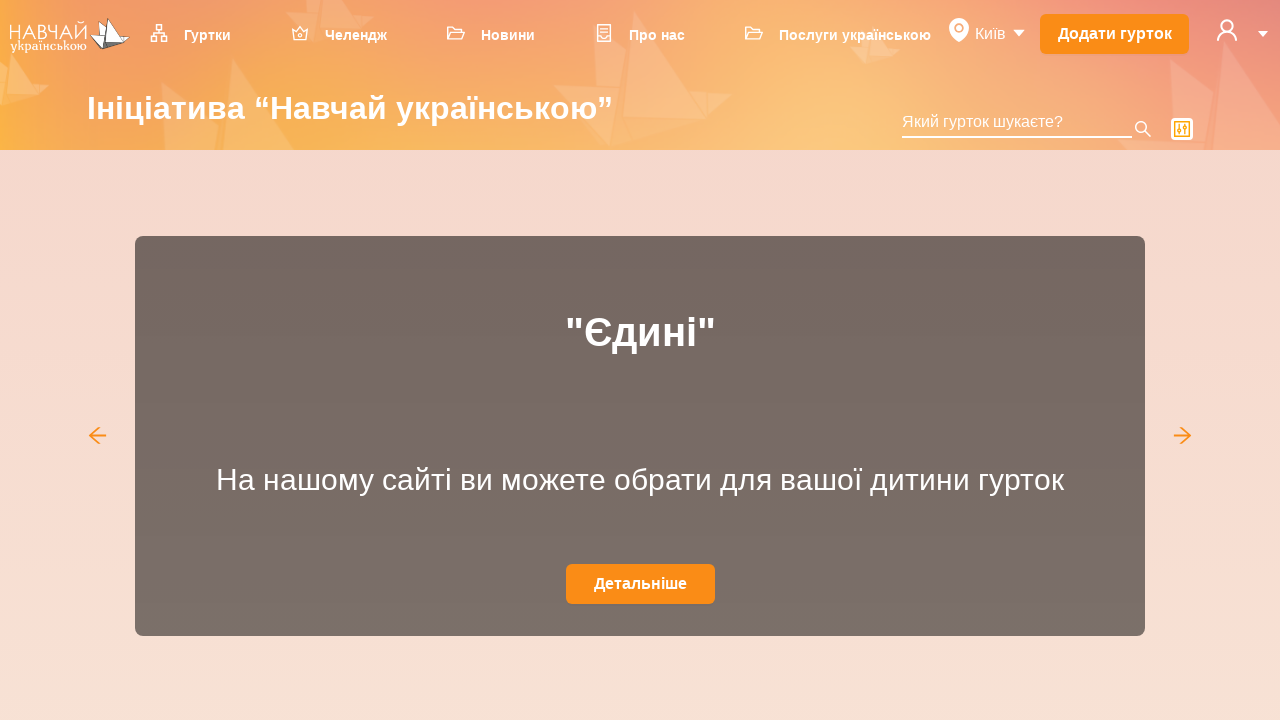

Navigated to login page
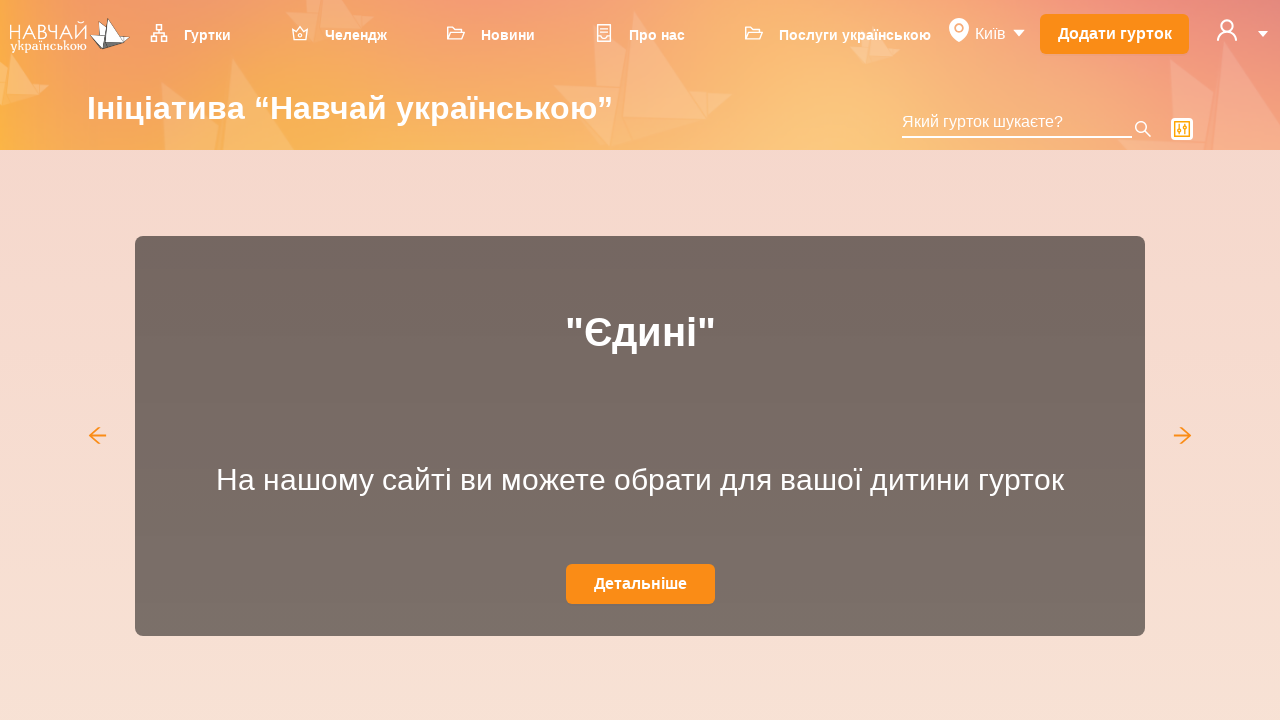

Clicked user icon at (1227, 30) on svg[data-icon='user']
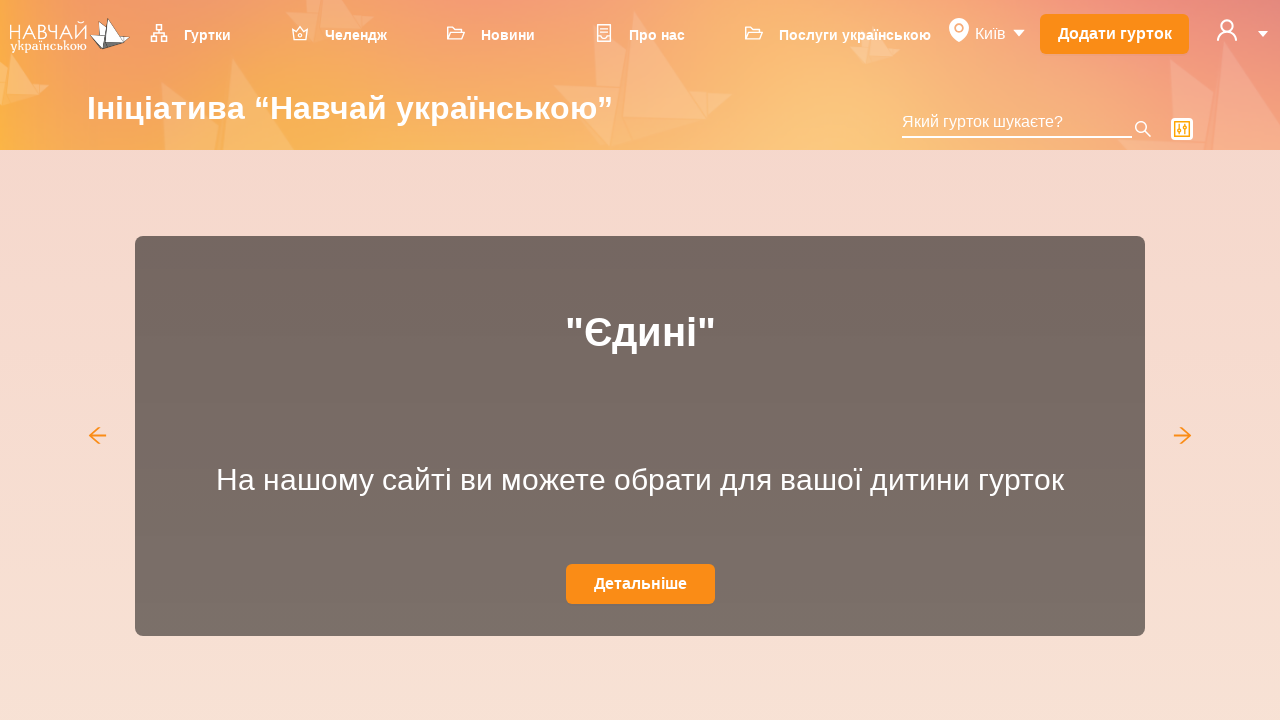

Dropdown menu appeared
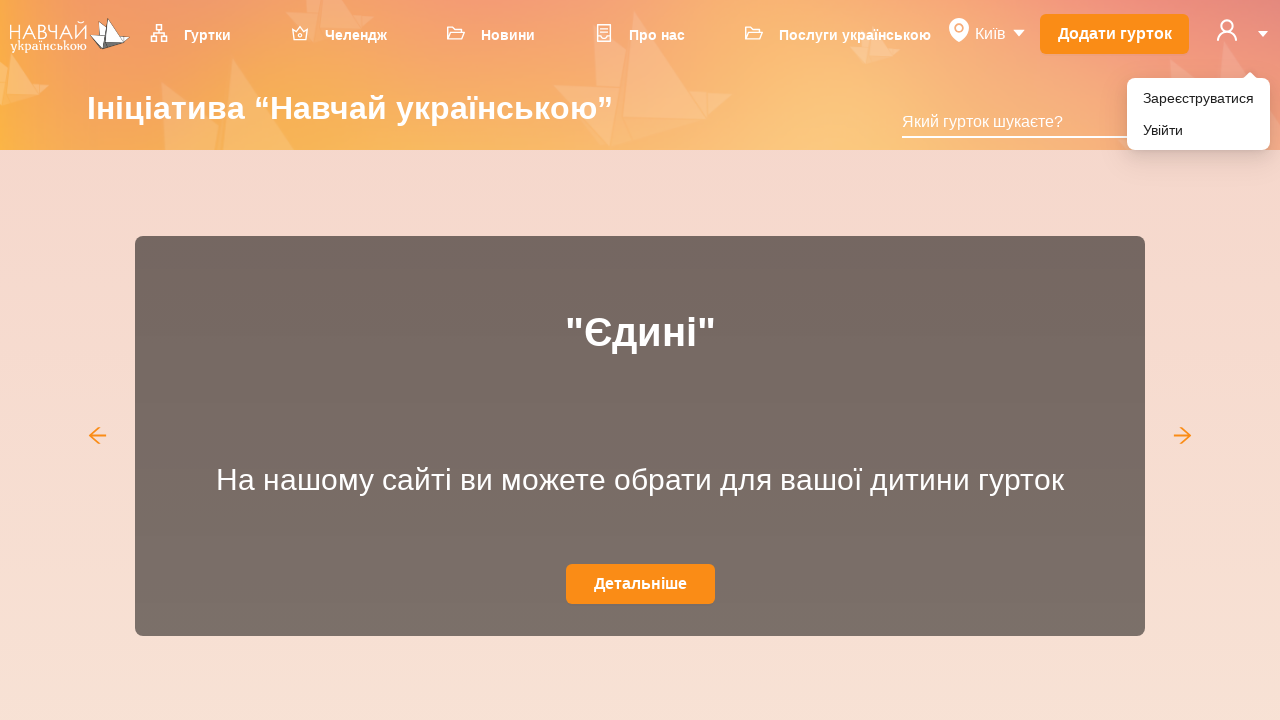

Clicked 'Увійти' (Login) menu item at (1198, 130) on xpath=//li[@role='menuitem']//div[text()='Увійти']
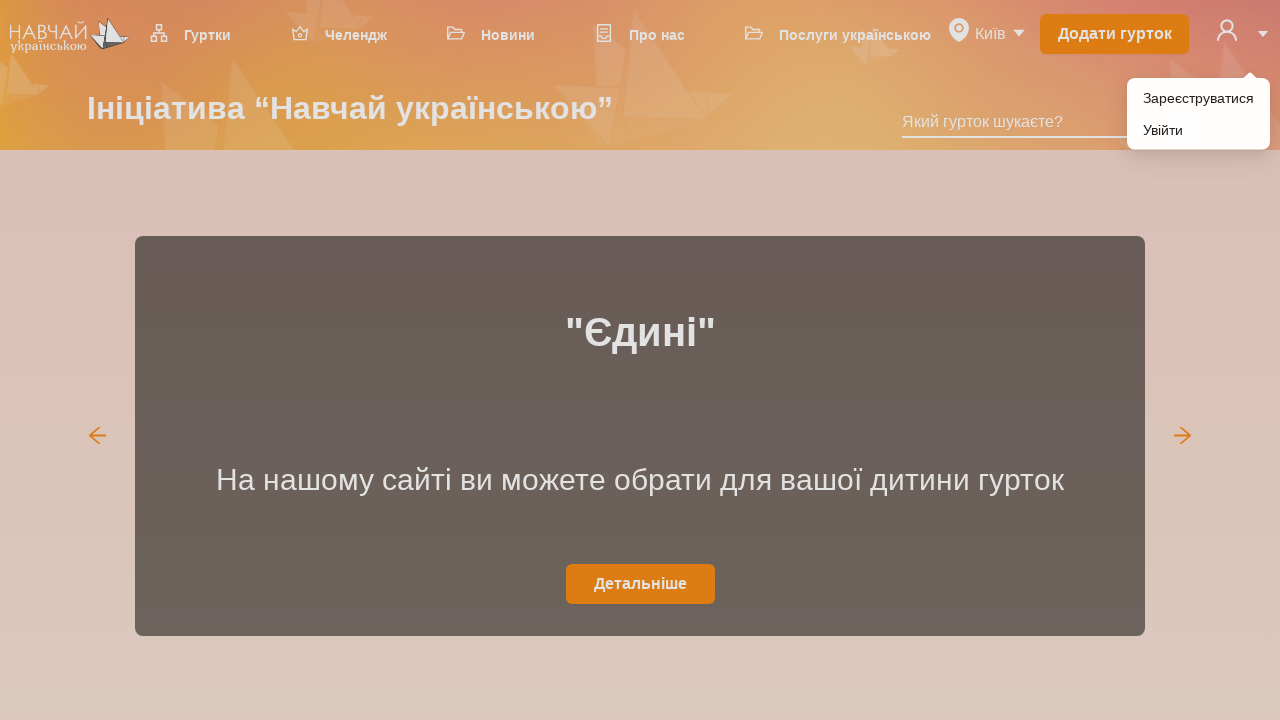

Email input field is visible
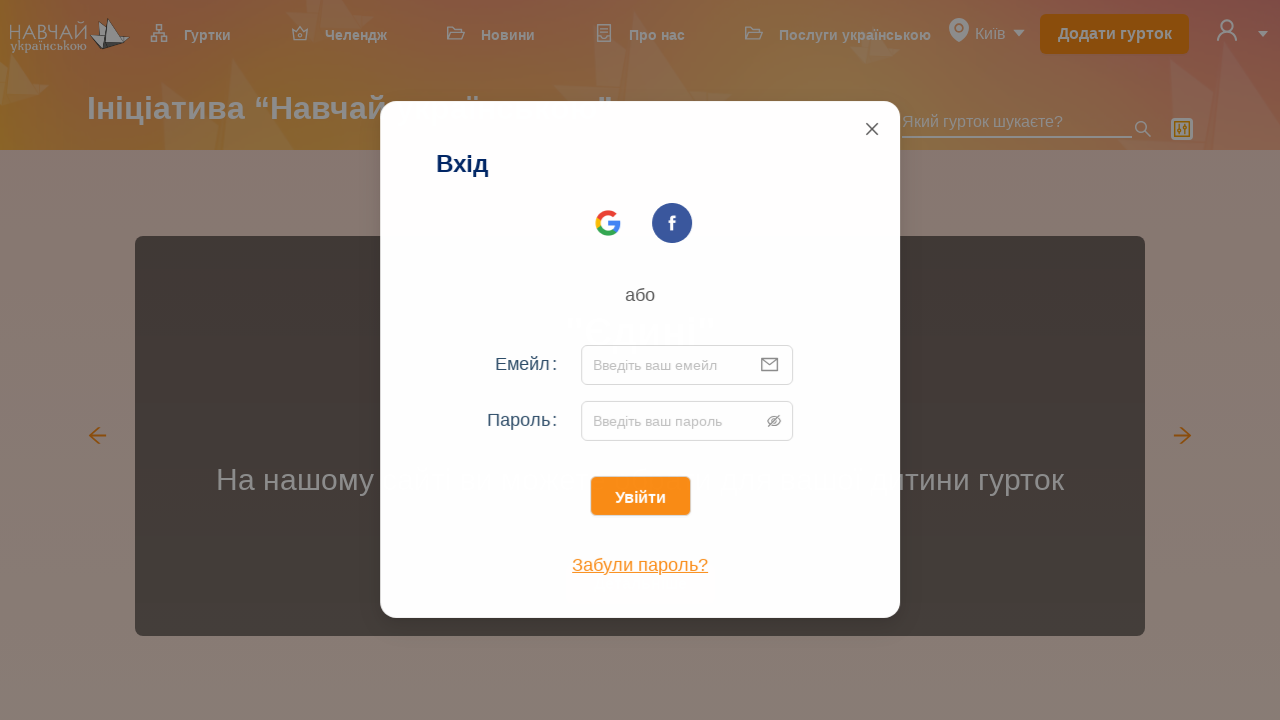

Password input field is visible
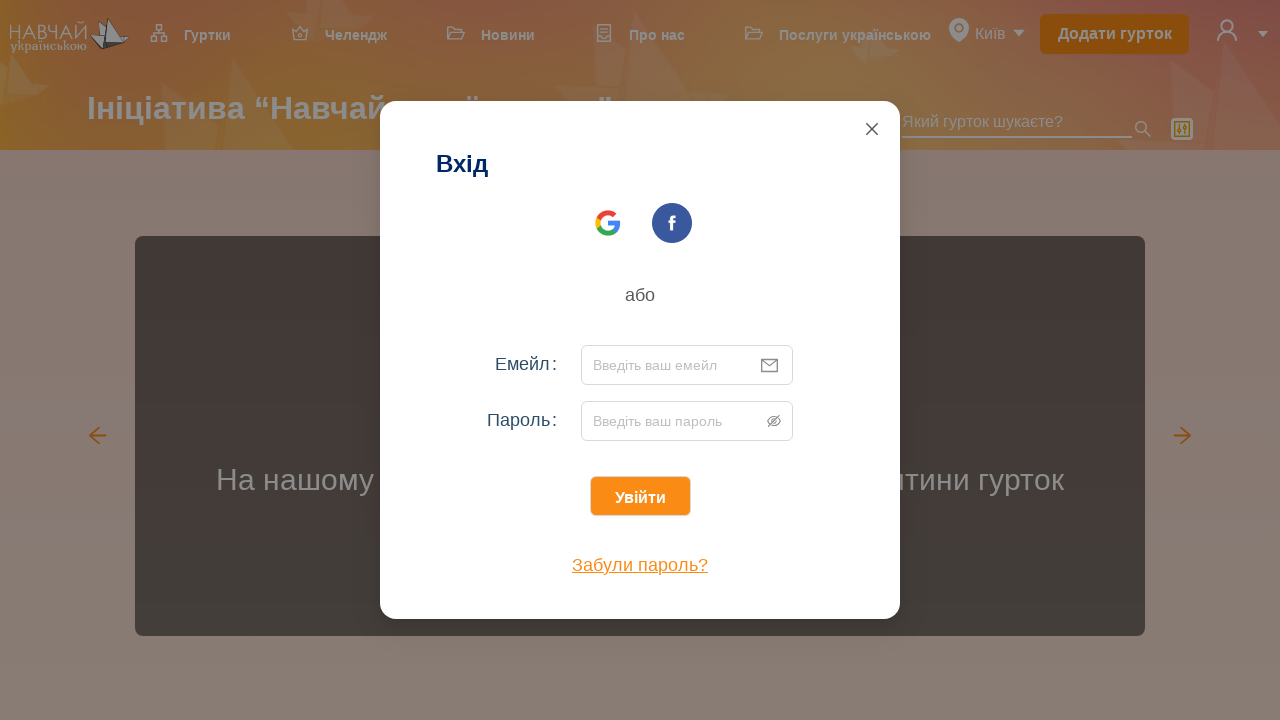

Verified email input placeholder is 'Введіть ваш емейл'
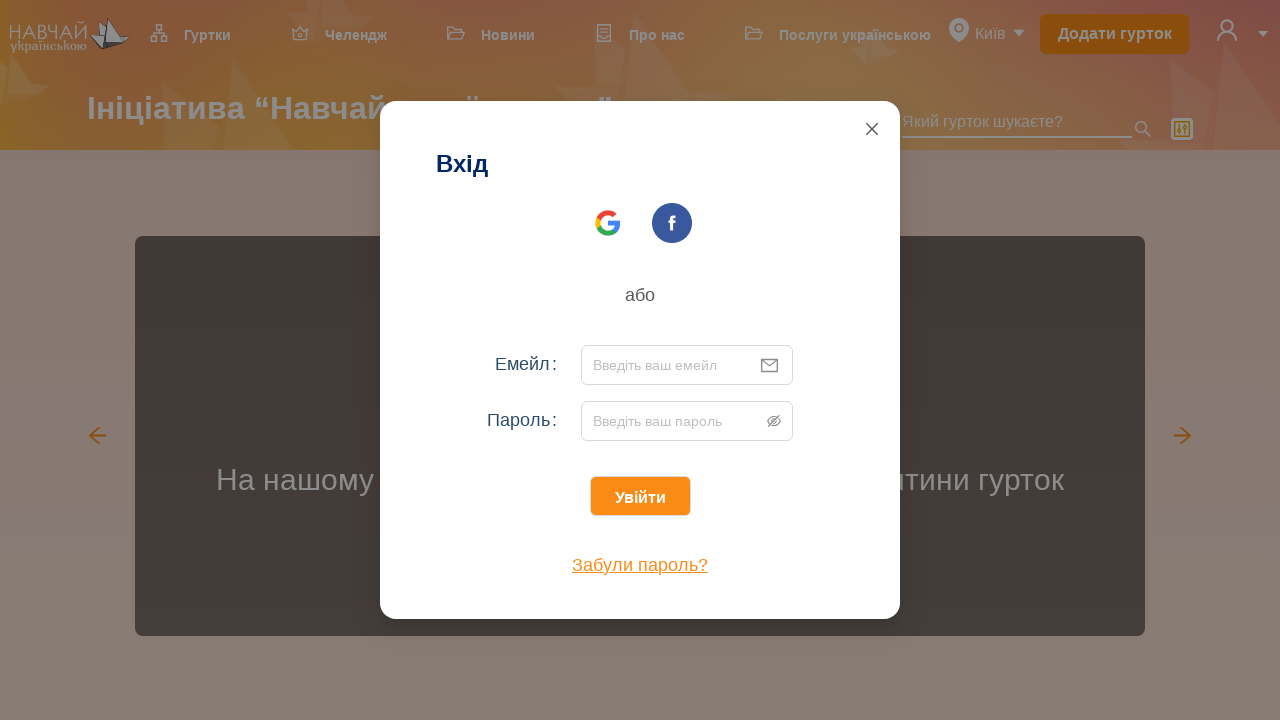

Verified password input placeholder is 'Введіть ваш пароль'
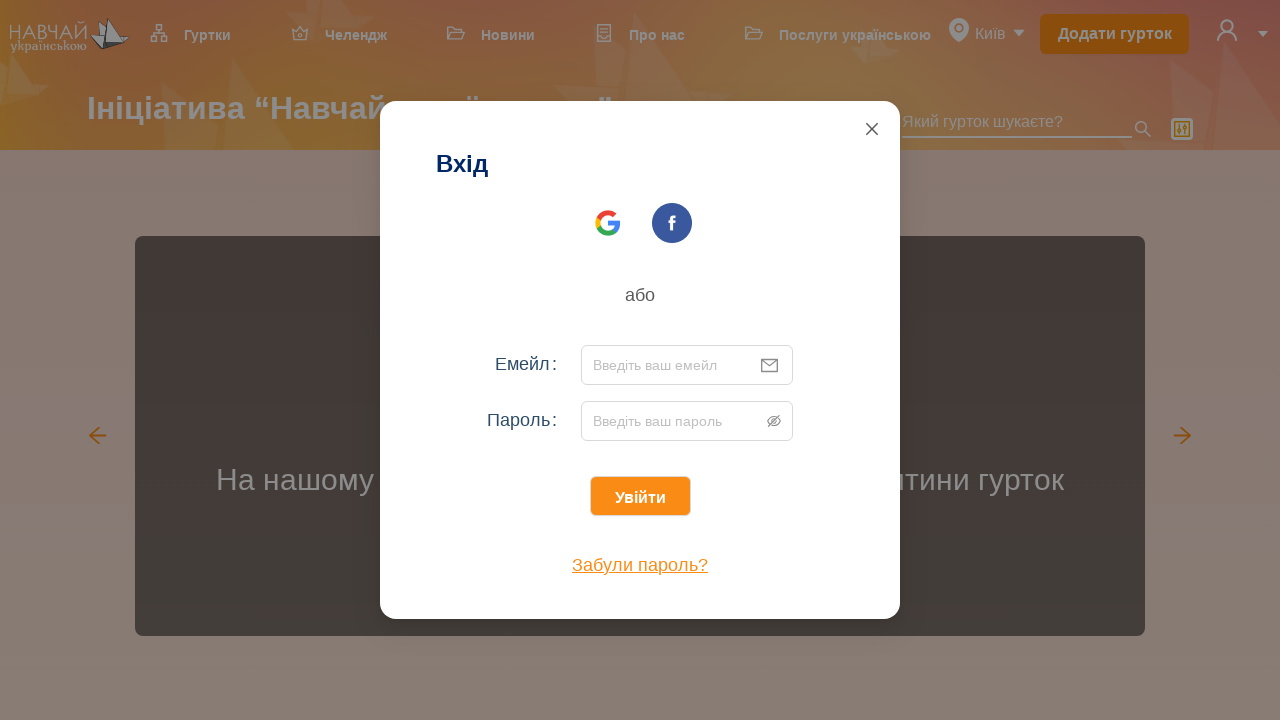

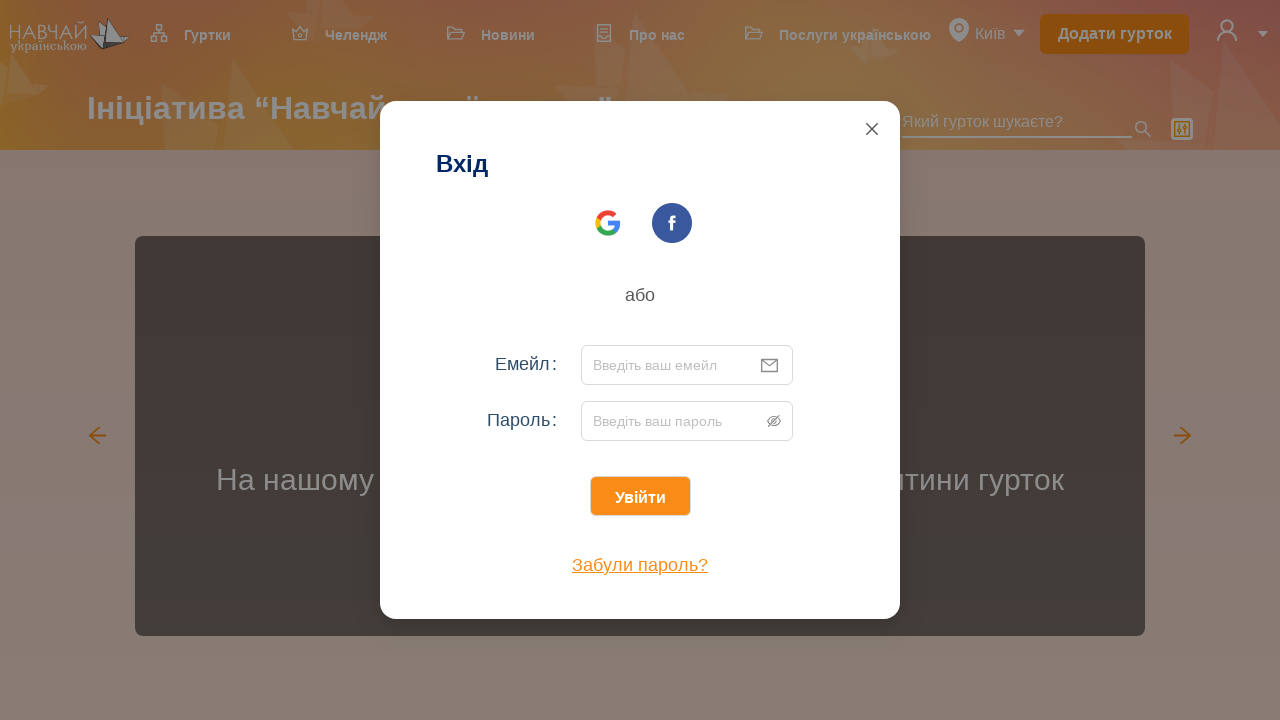